Tests that the counter displays the current number of todo items as they are added

Starting URL: https://demo.playwright.dev/todomvc

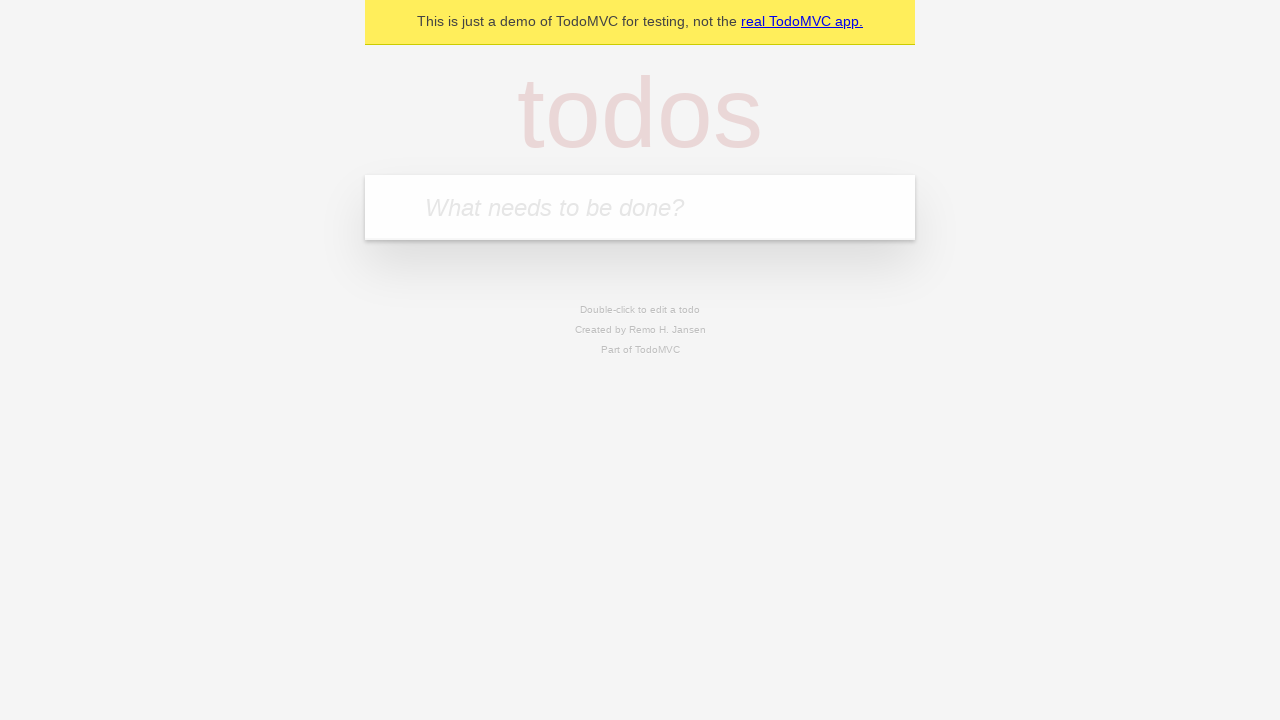

Located the 'What needs to be done?' input field
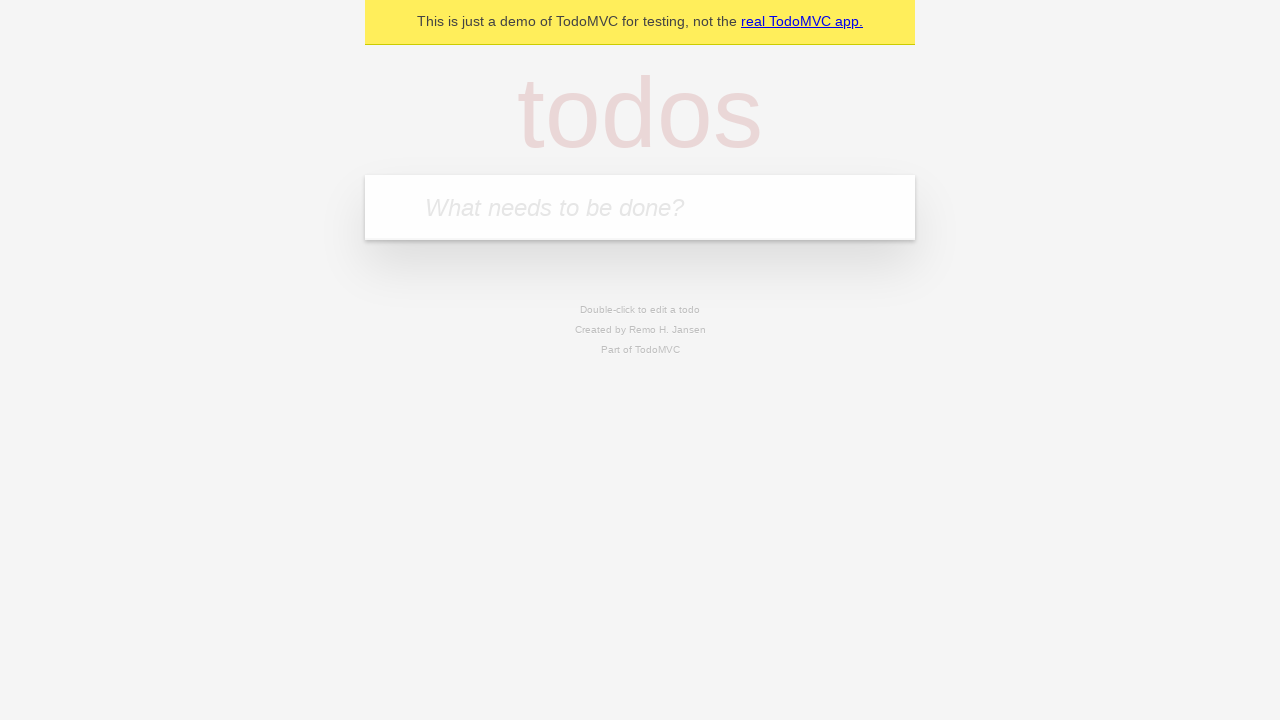

Filled input field with 'watch monty python' on internal:attr=[placeholder="What needs to be done?"i]
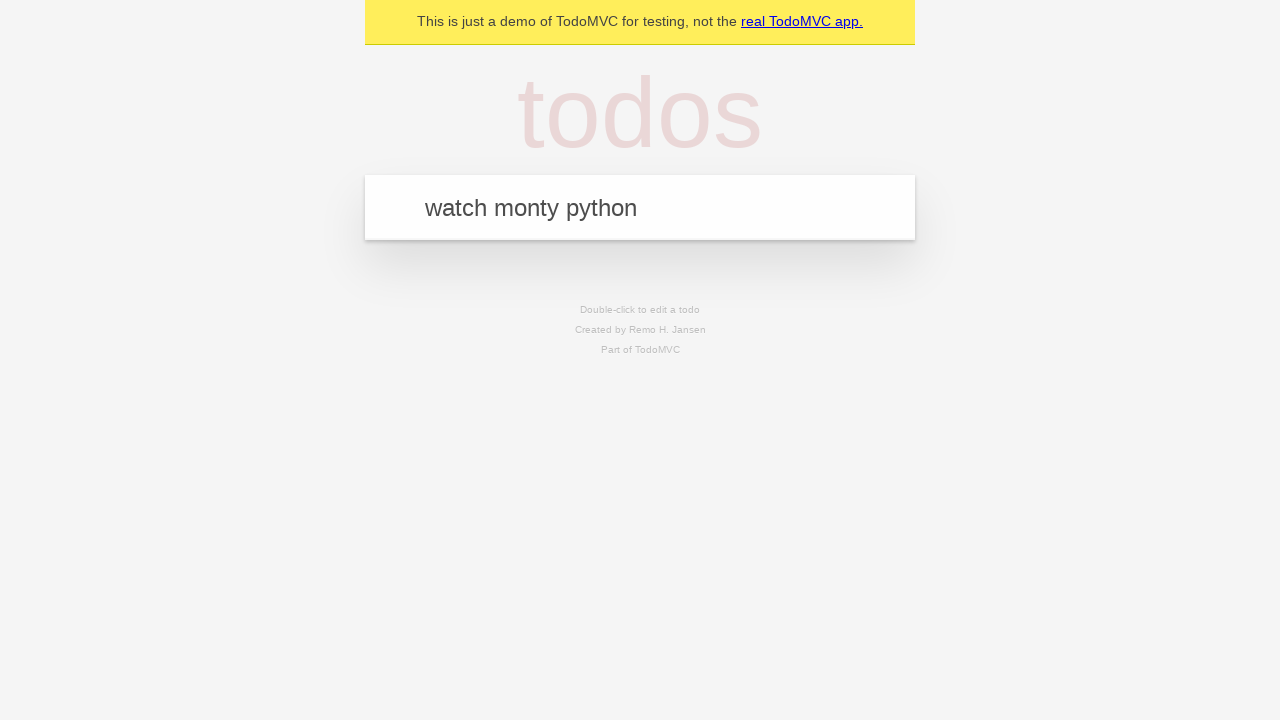

Pressed Enter to add the first todo item on internal:attr=[placeholder="What needs to be done?"i]
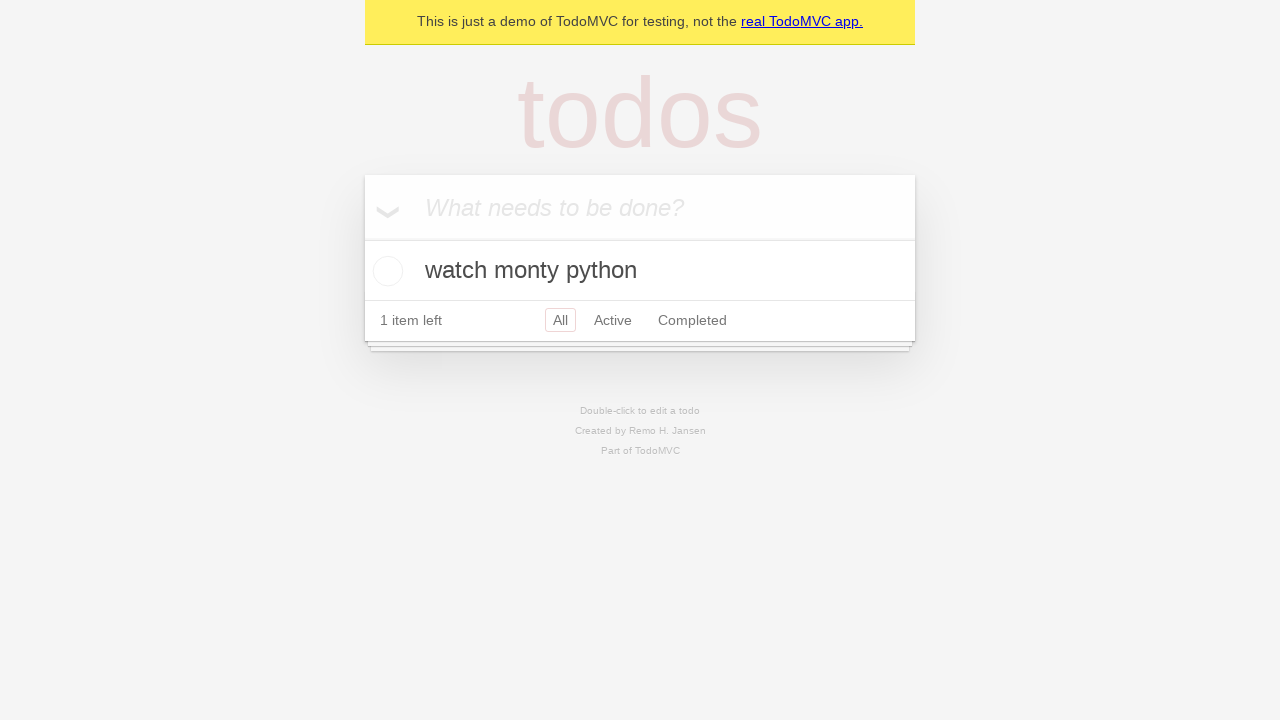

Counter element appeared after adding first todo
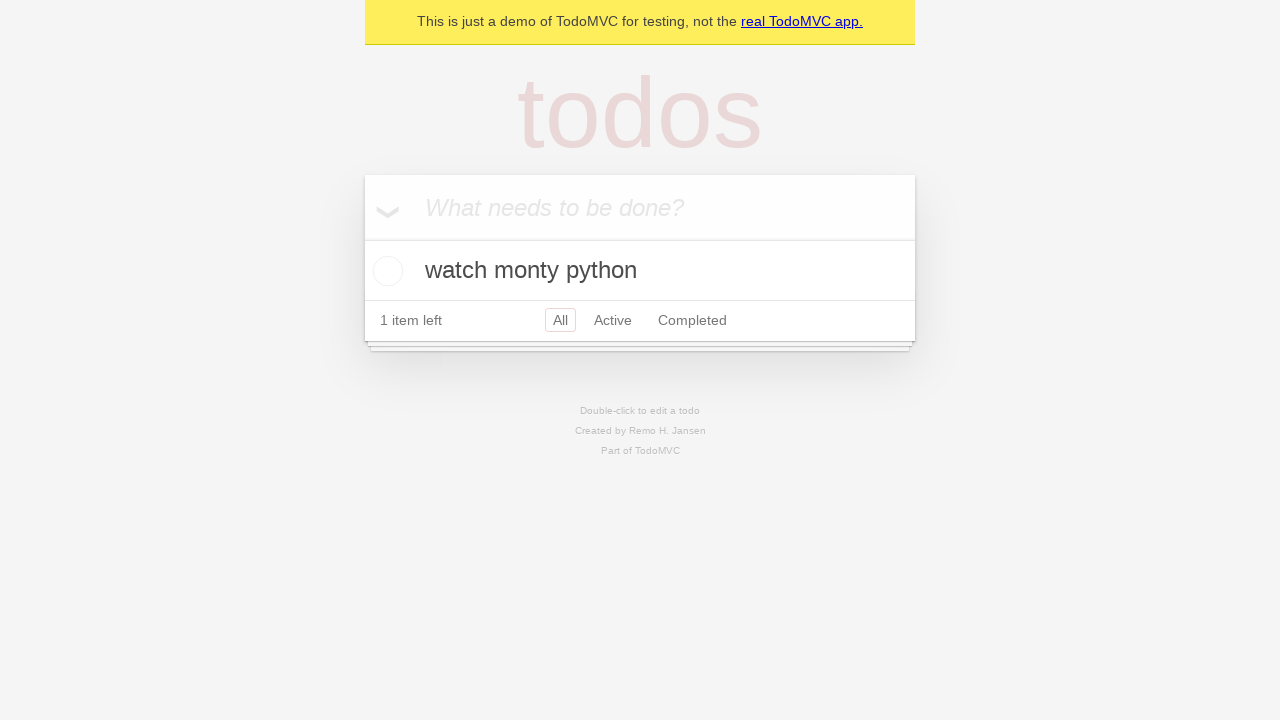

Filled input field with 'feed the cat' on internal:attr=[placeholder="What needs to be done?"i]
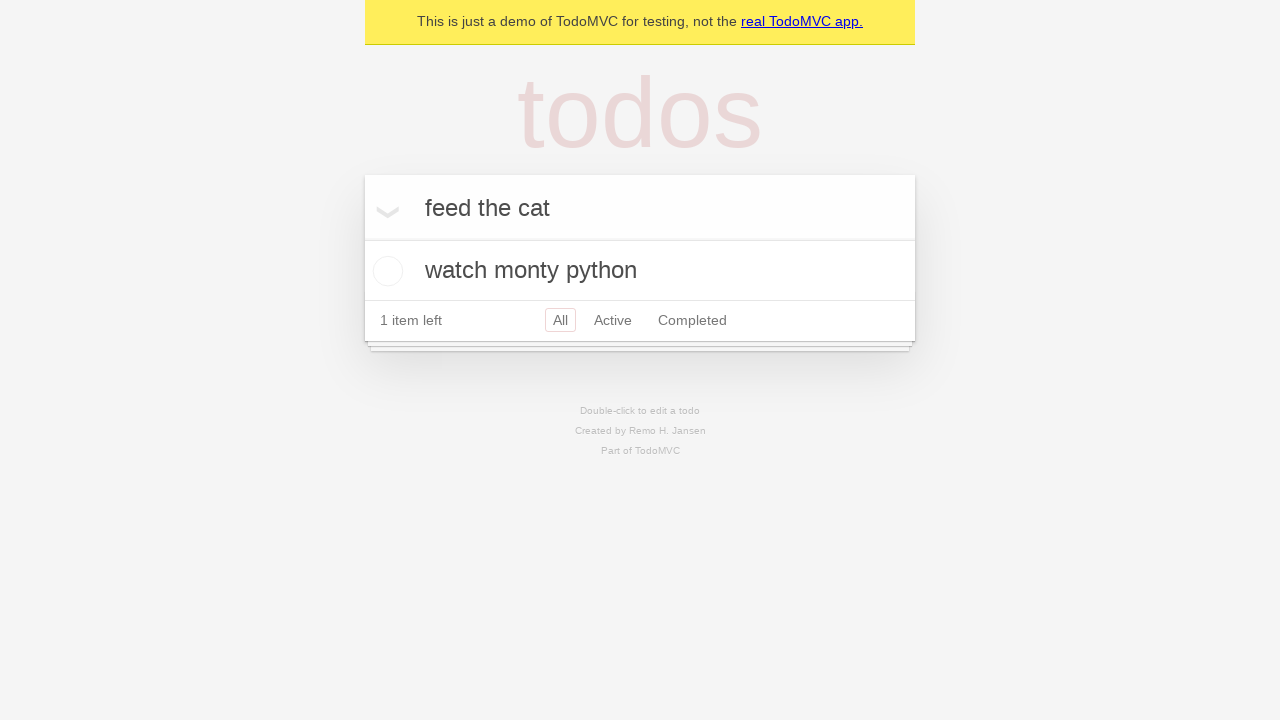

Pressed Enter to add the second todo item on internal:attr=[placeholder="What needs to be done?"i]
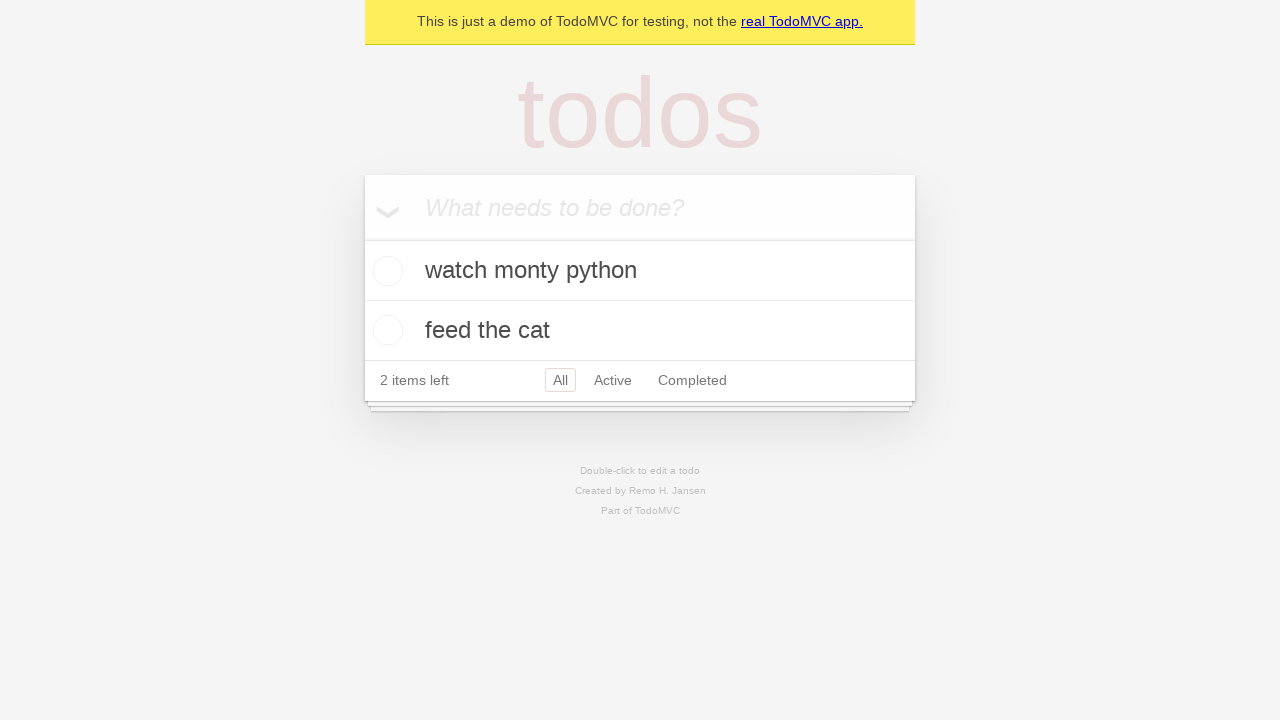

Counter updated to show '2 items left'
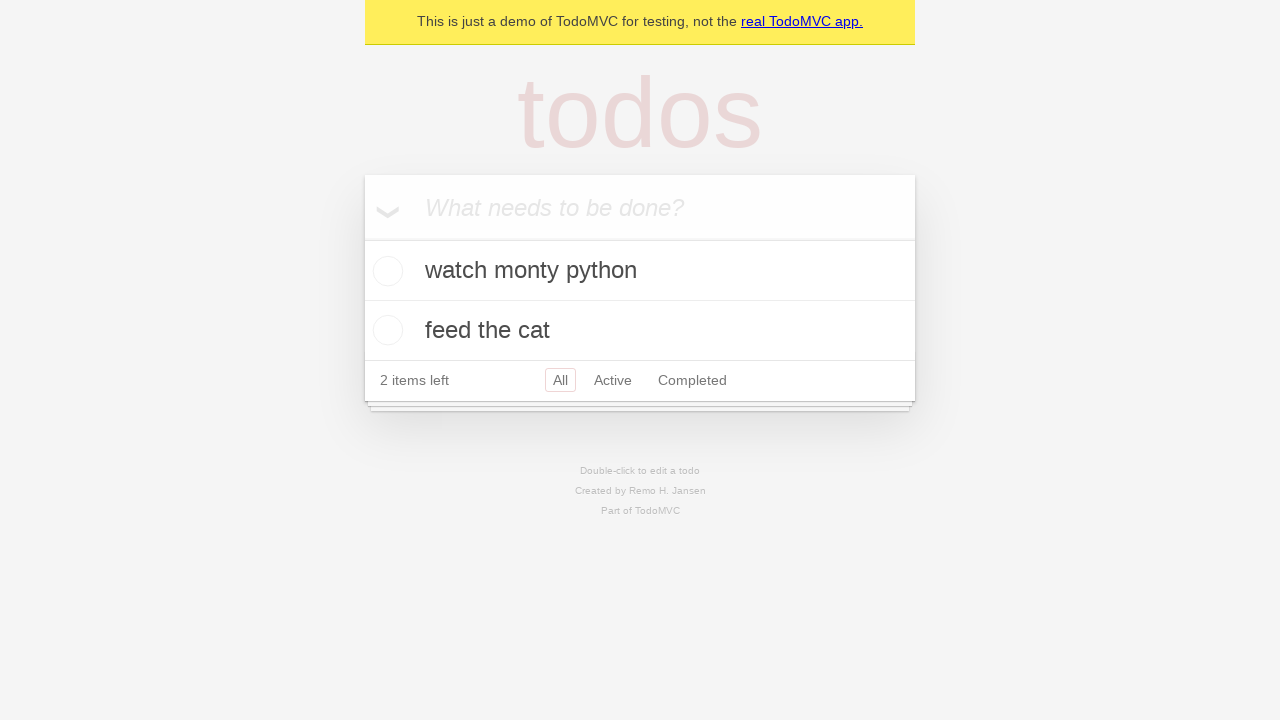

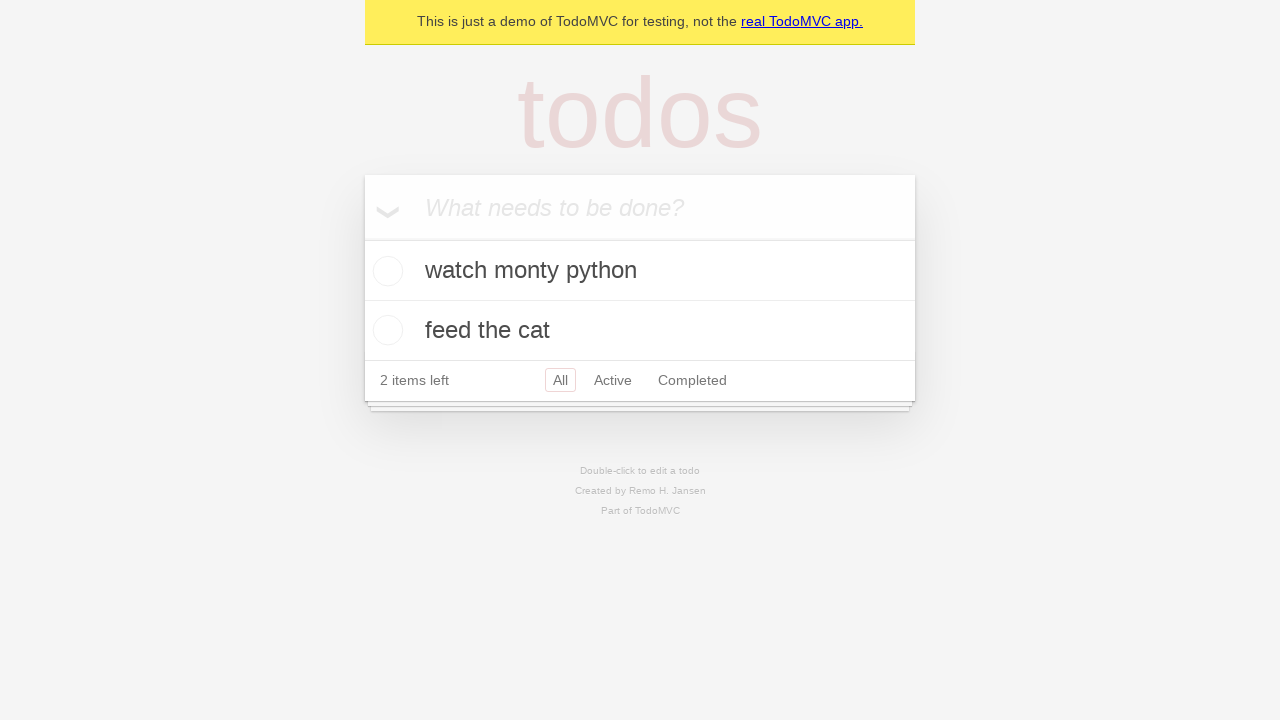